Tests a math challenge form by reading a value from the page, calculating an answer using a logarithmic formula, filling in the result, selecting checkbox and radio button options, and submitting the form.

Starting URL: http://suninjuly.github.io/math.html

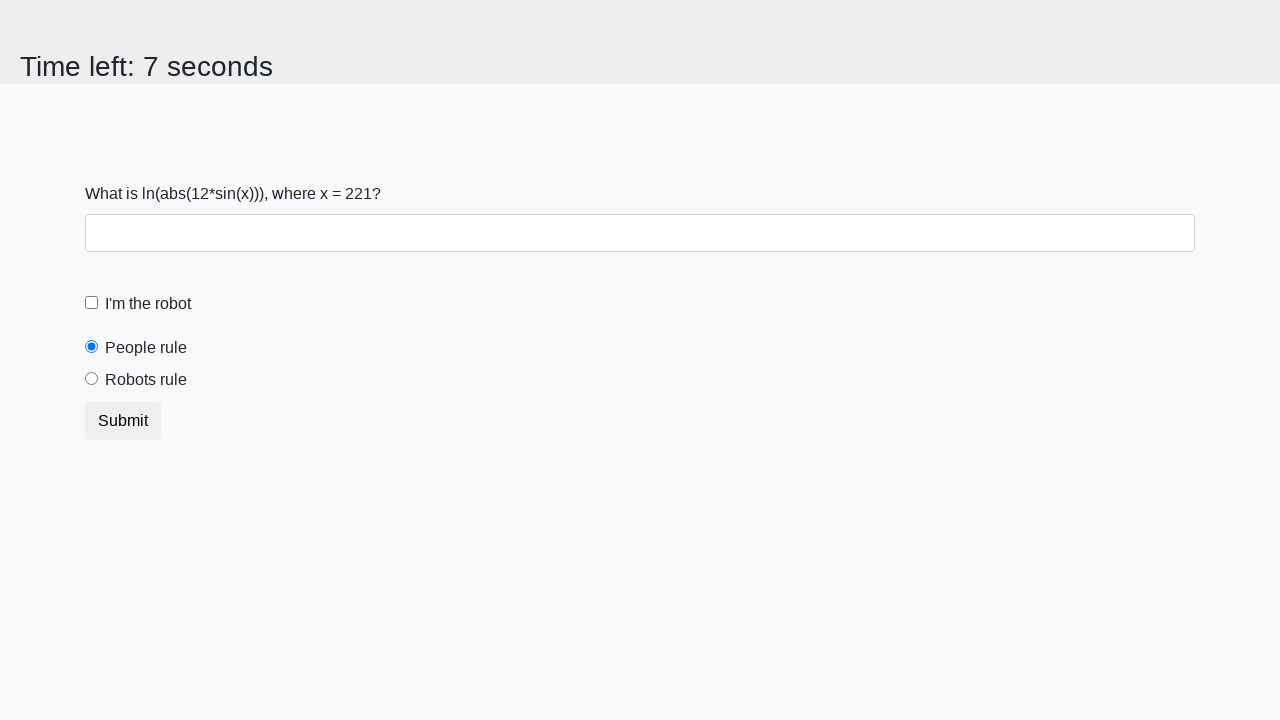

Located the input value element on the math challenge form
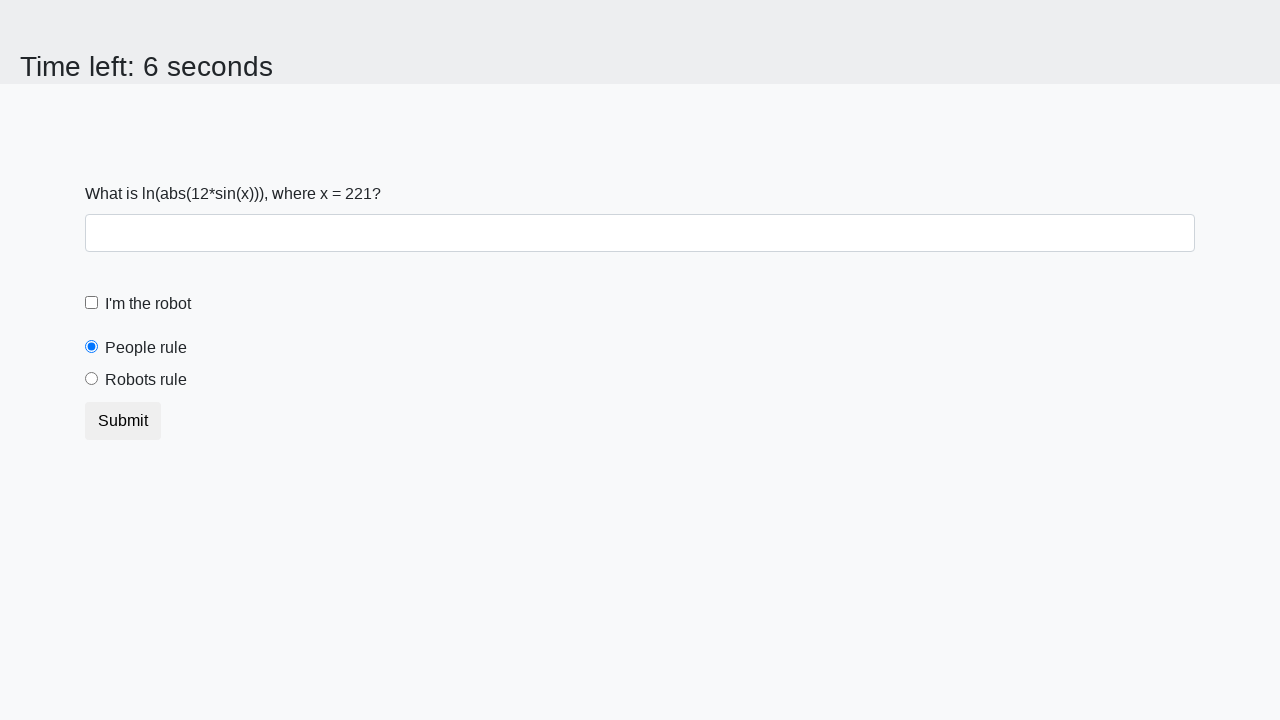

Read input value from page: 221
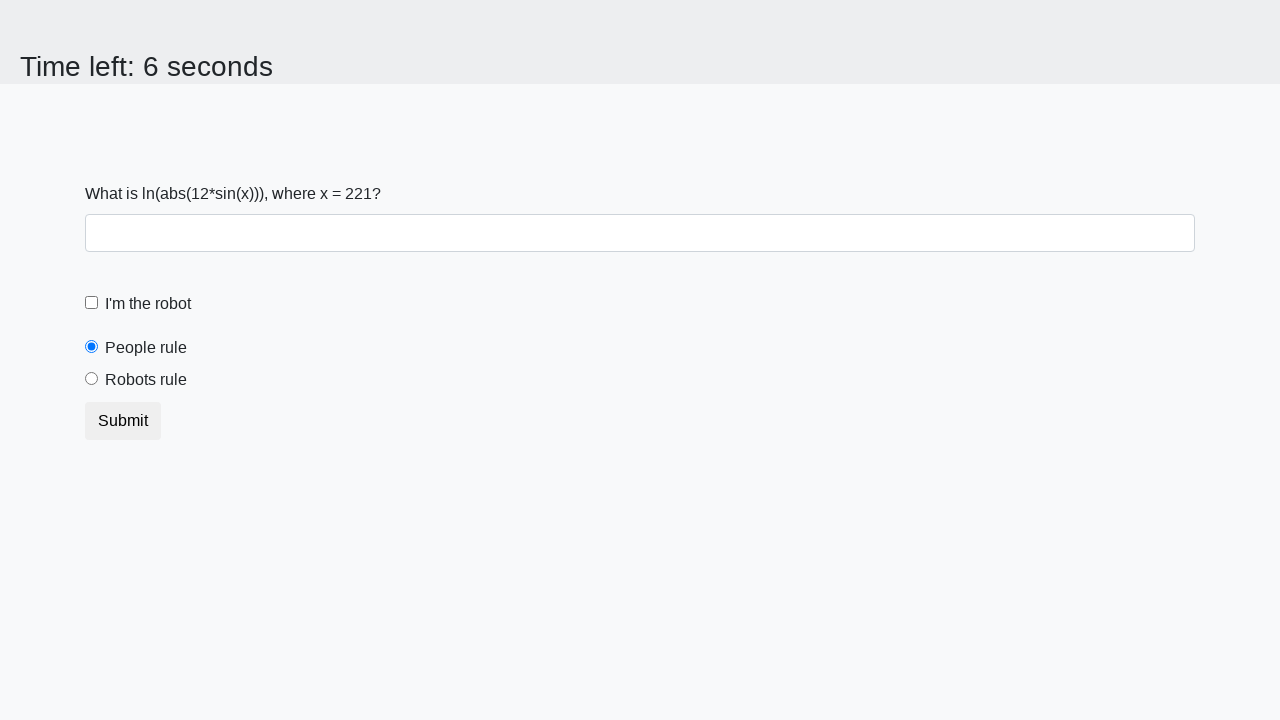

Calculated answer using logarithmic formula: 2.363799242138748
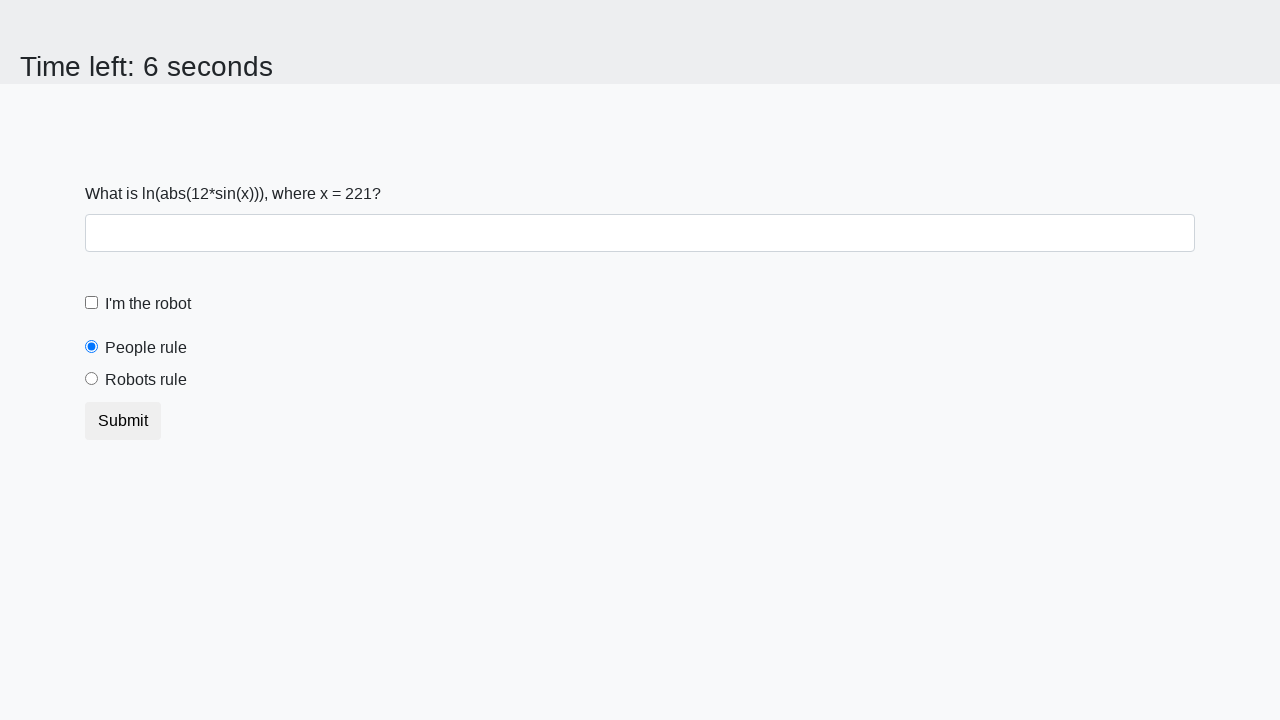

Filled in the calculated answer to the answer field on #answer
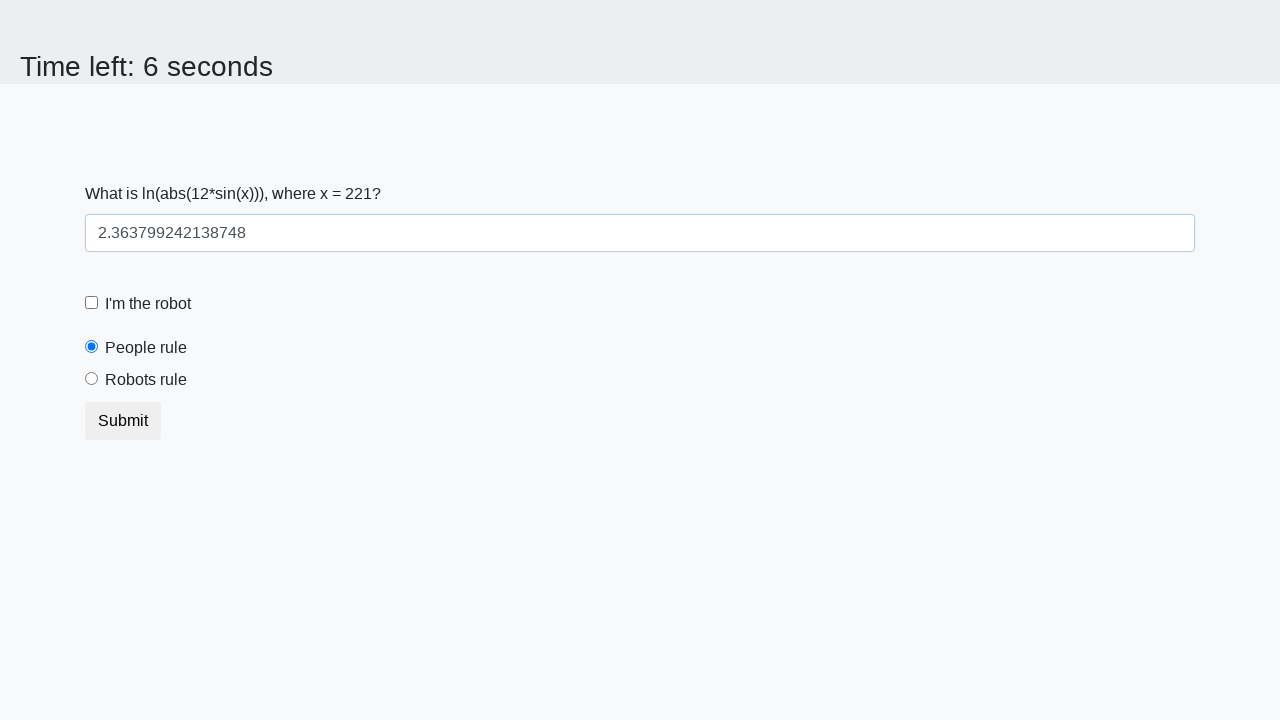

Checked the robot checkbox at (92, 303) on #robotCheckbox
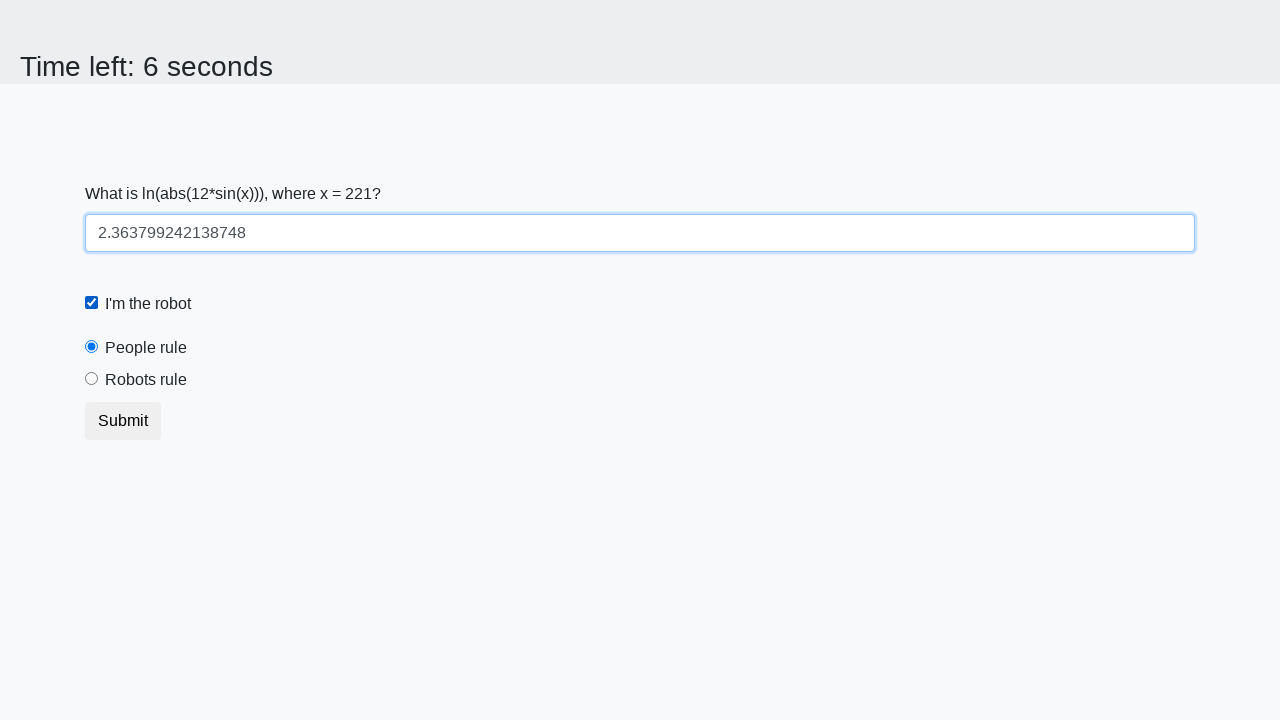

Selected the 'robots' radio button at (92, 379) on [value='robots']
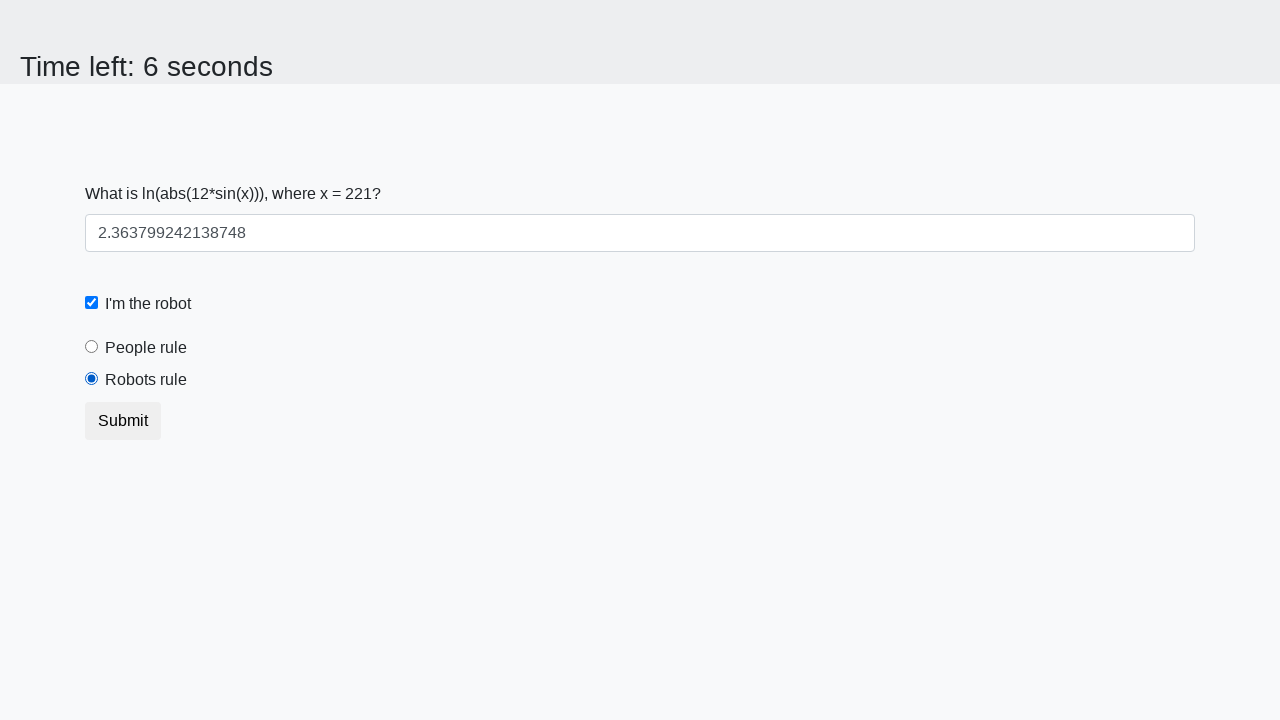

Clicked the submit button to submit the form at (123, 421) on .btn.btn-default
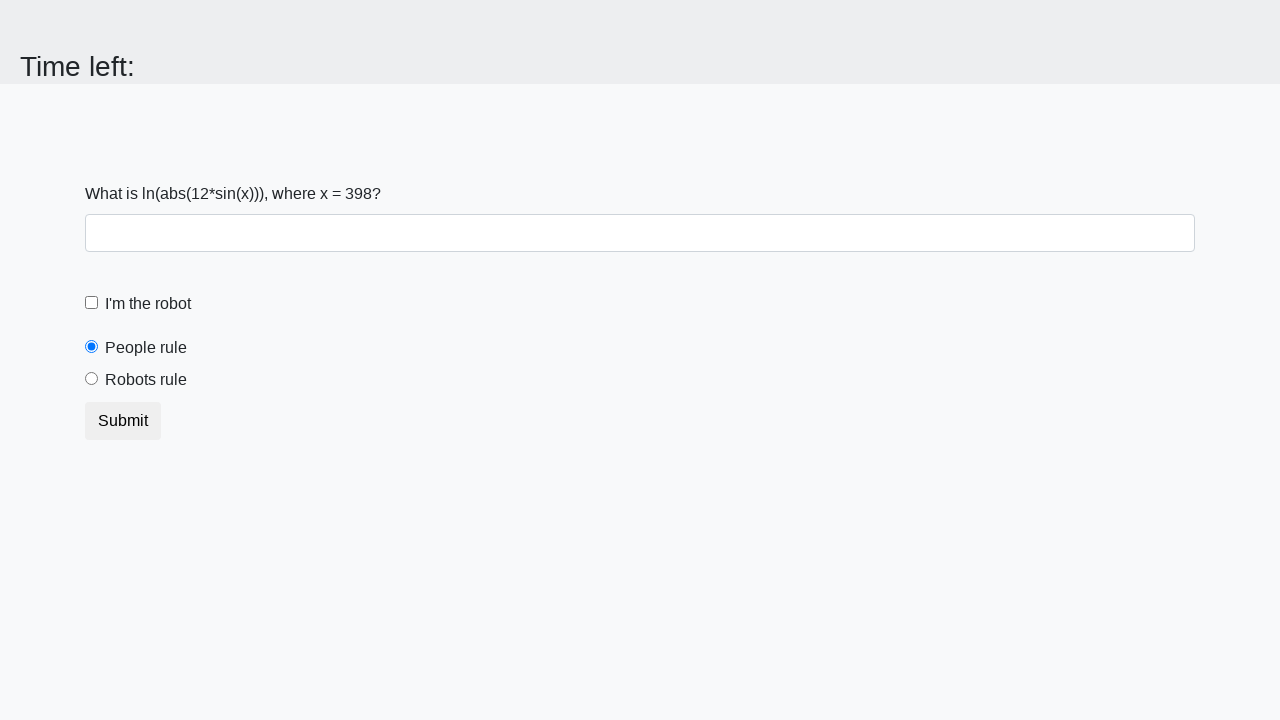

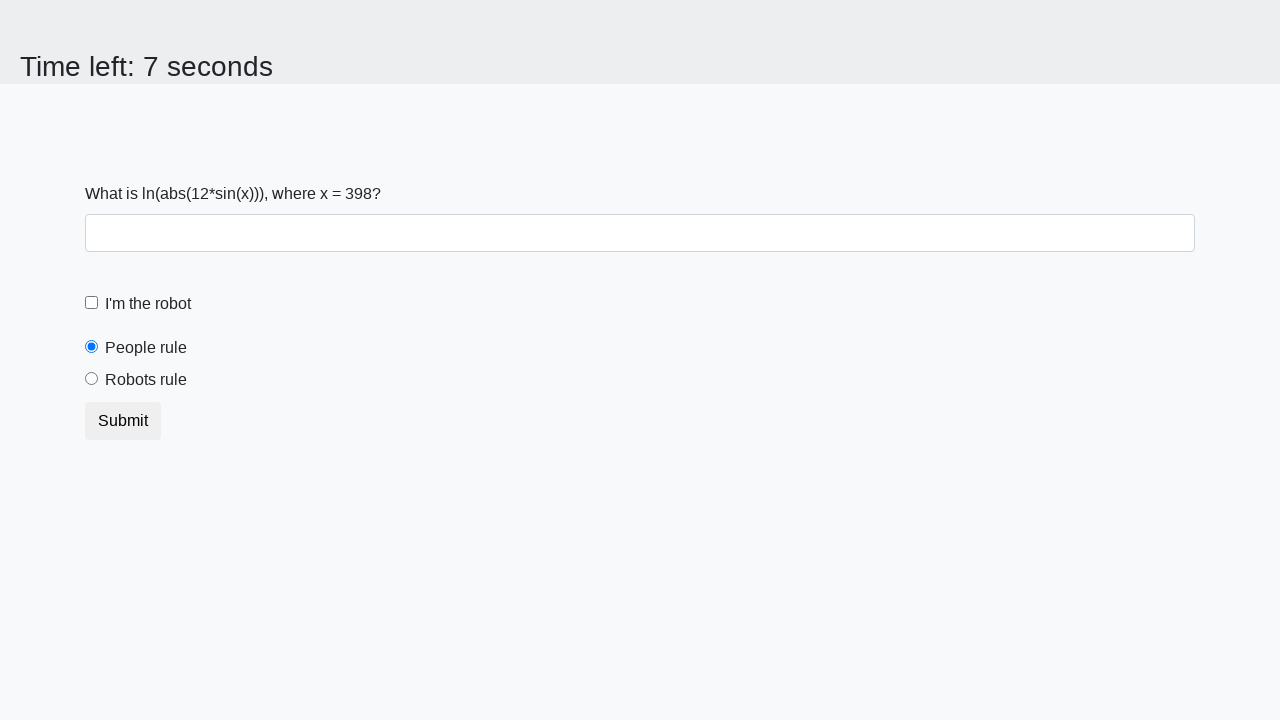